Tests multi-select dropdown functionality by selecting multiple options while holding the Control key in an iframe on W3Schools tryit editor

Starting URL: http://www.w3schools.com/tags/tryit.asp?filename=tryhtml_select_multiple

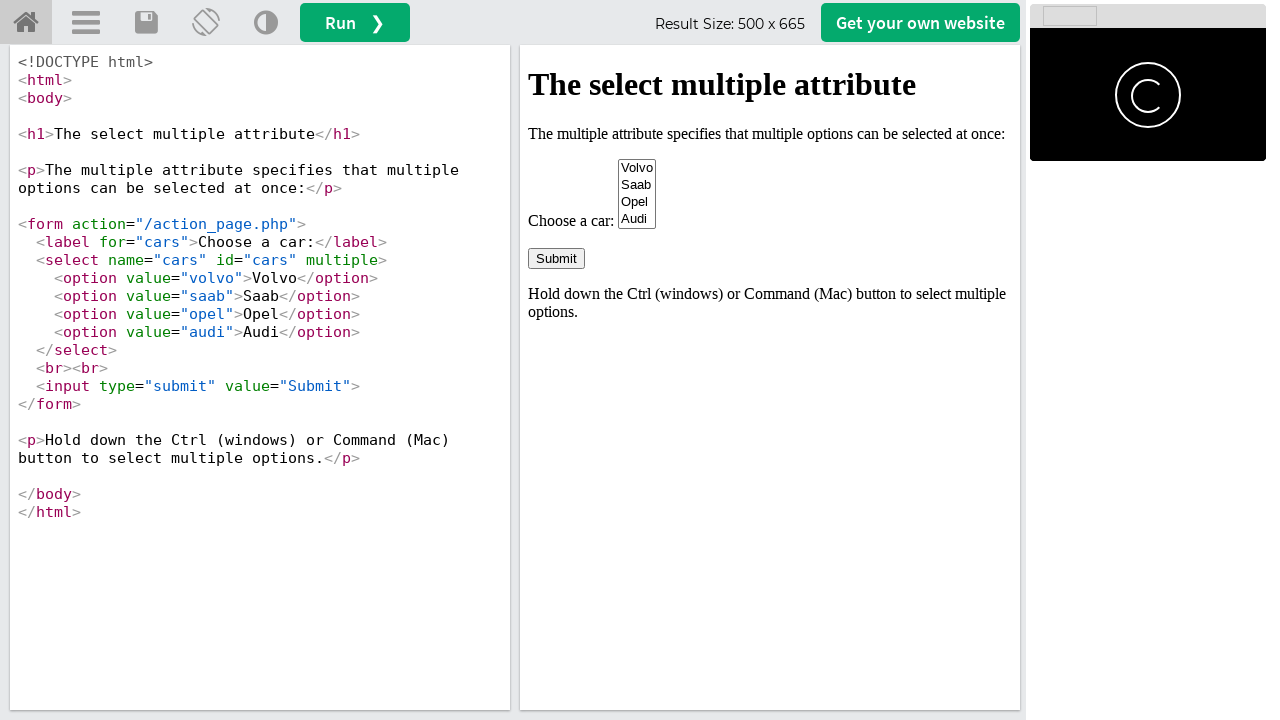

Navigated to W3Schools tryit editor with multi-select dropdown example
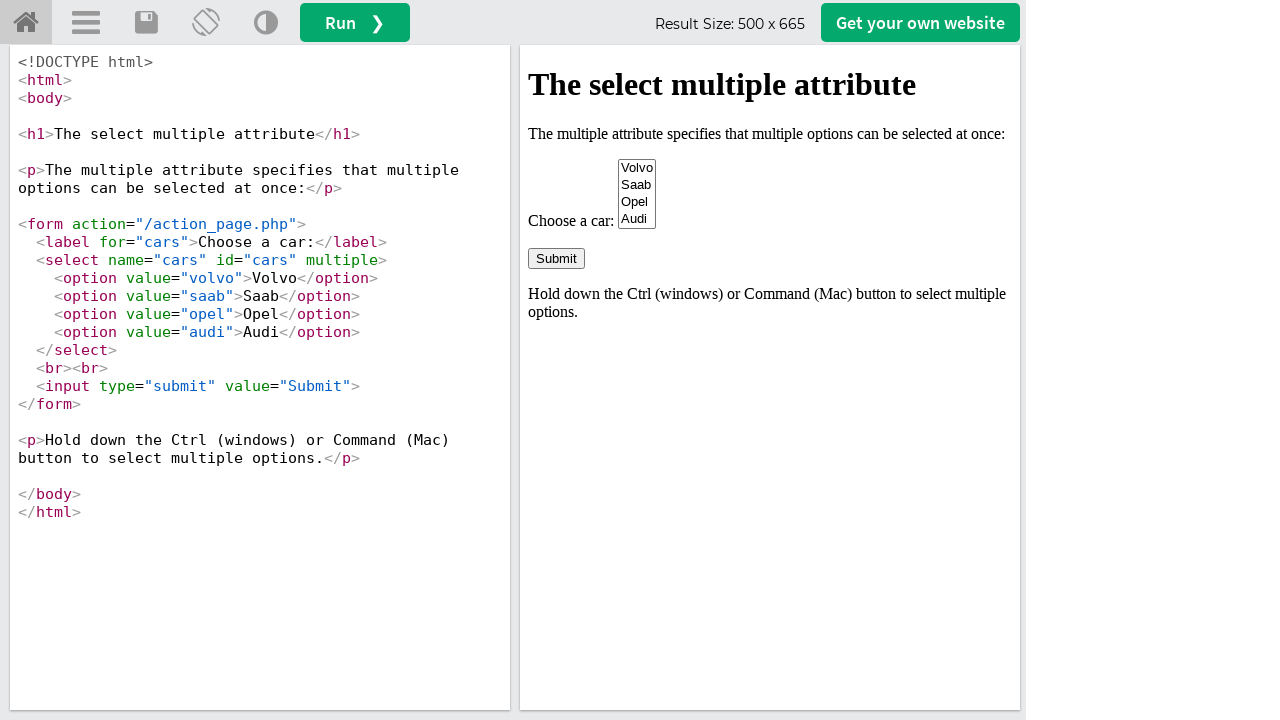

Located iframe containing the dropdown
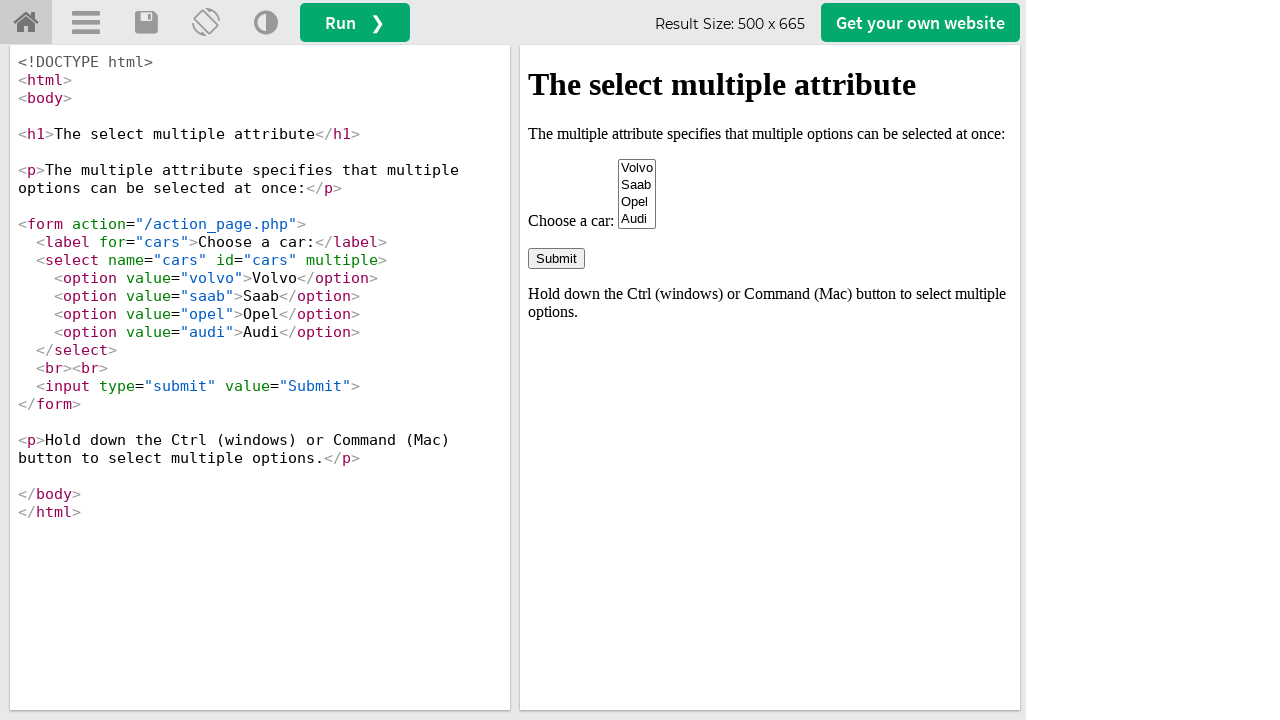

Located multi-select dropdown element
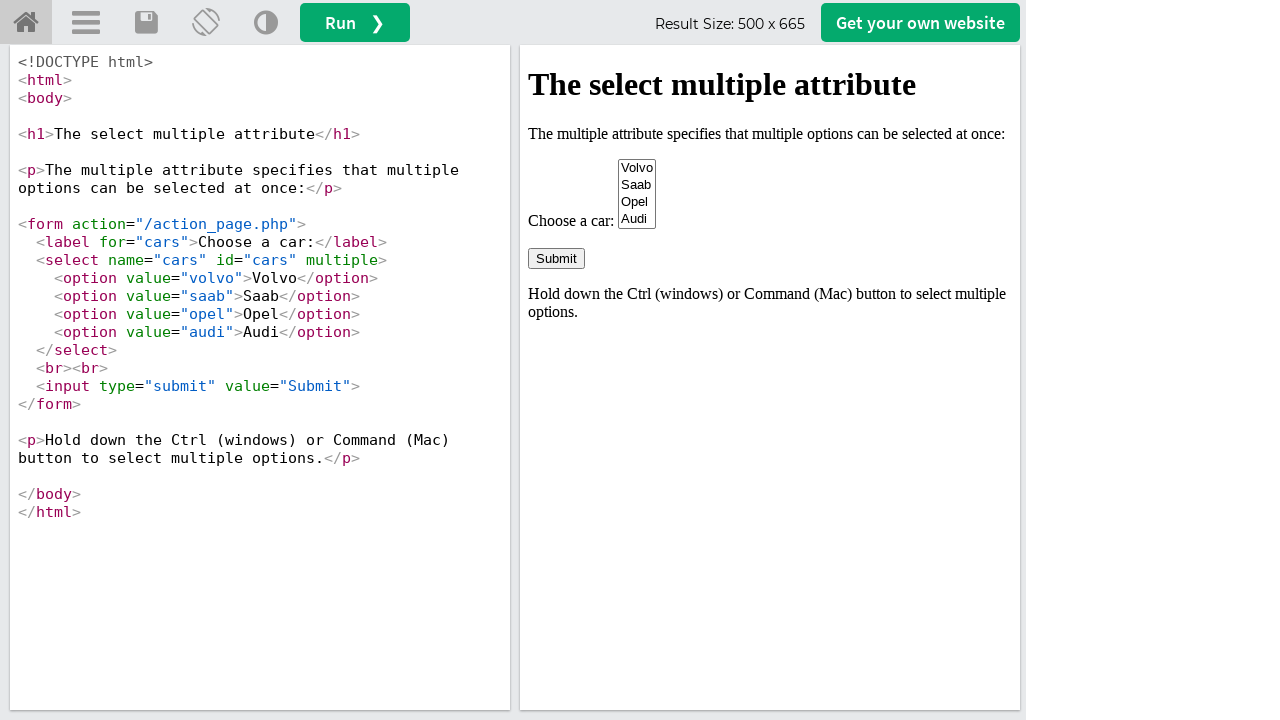

Evaluated dropdown to confirm it supports multiple selections
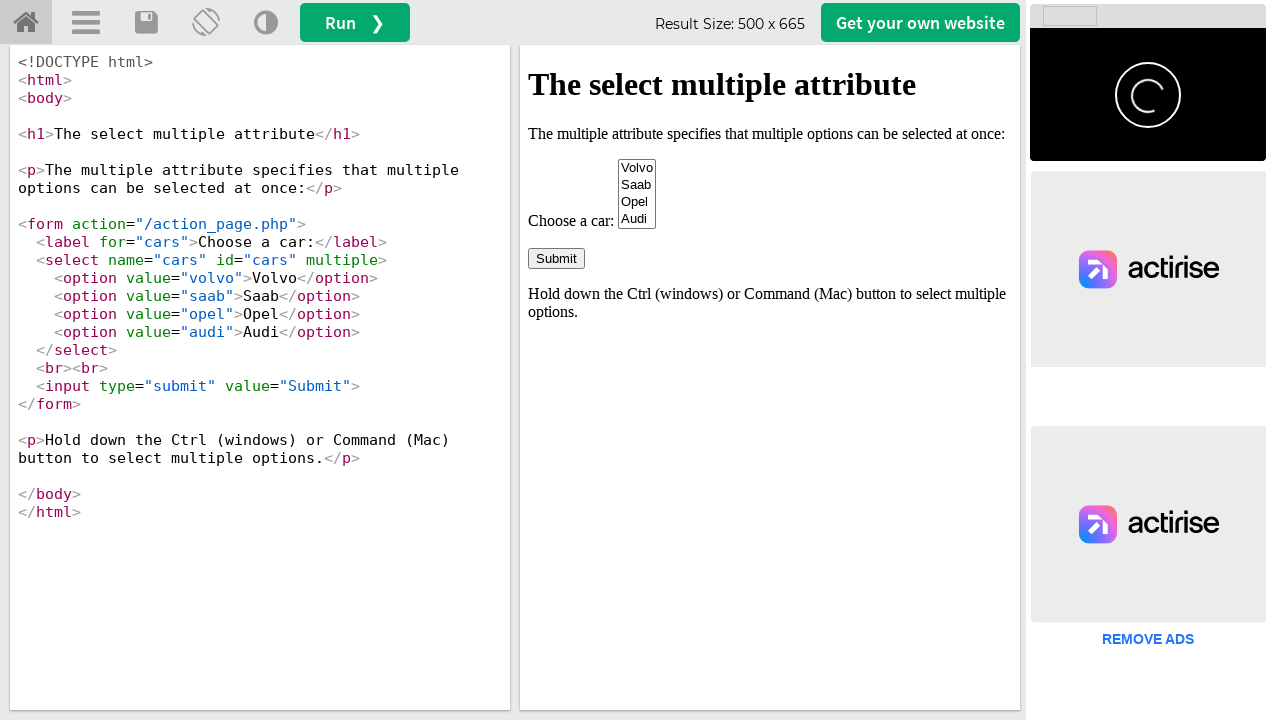

Selected third option (Opel) while holding Control key at (637, 202) on iframe[name='iframeResult'] >> internal:control=enter-frame >> select[name='cars
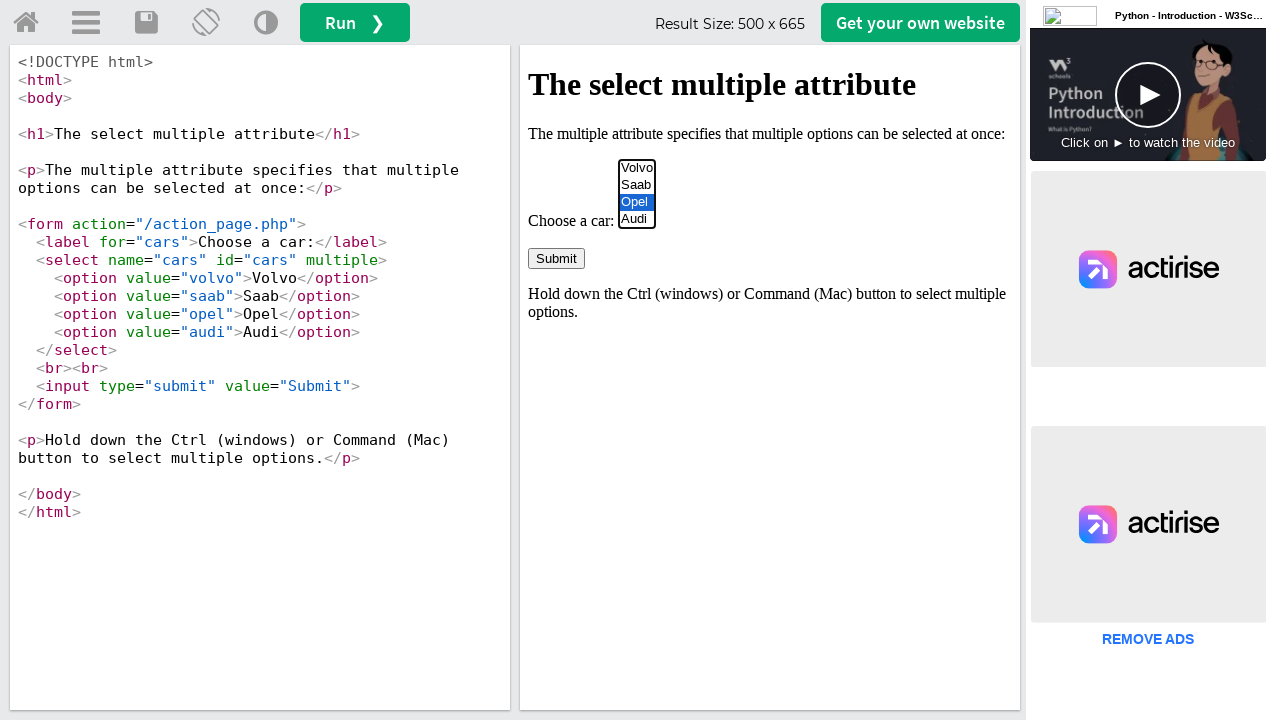

Selected fourth option (Audi) while holding Control key at (637, 219) on iframe[name='iframeResult'] >> internal:control=enter-frame >> select[name='cars
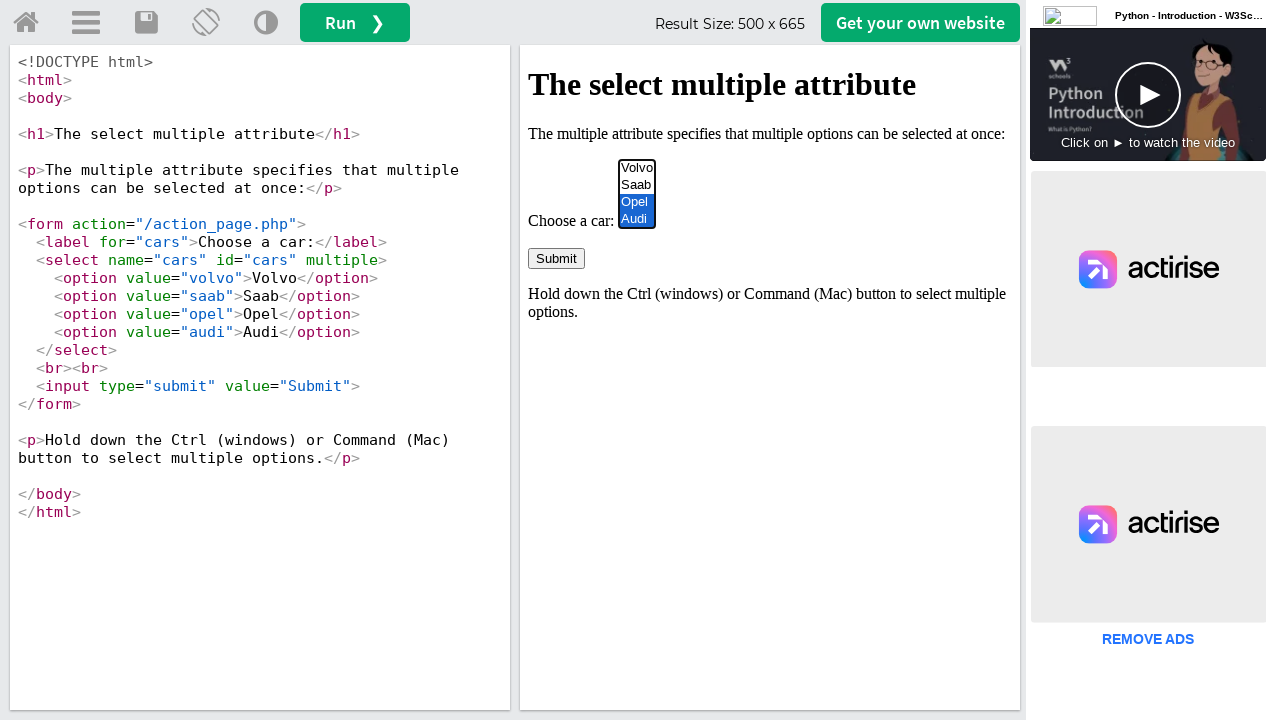

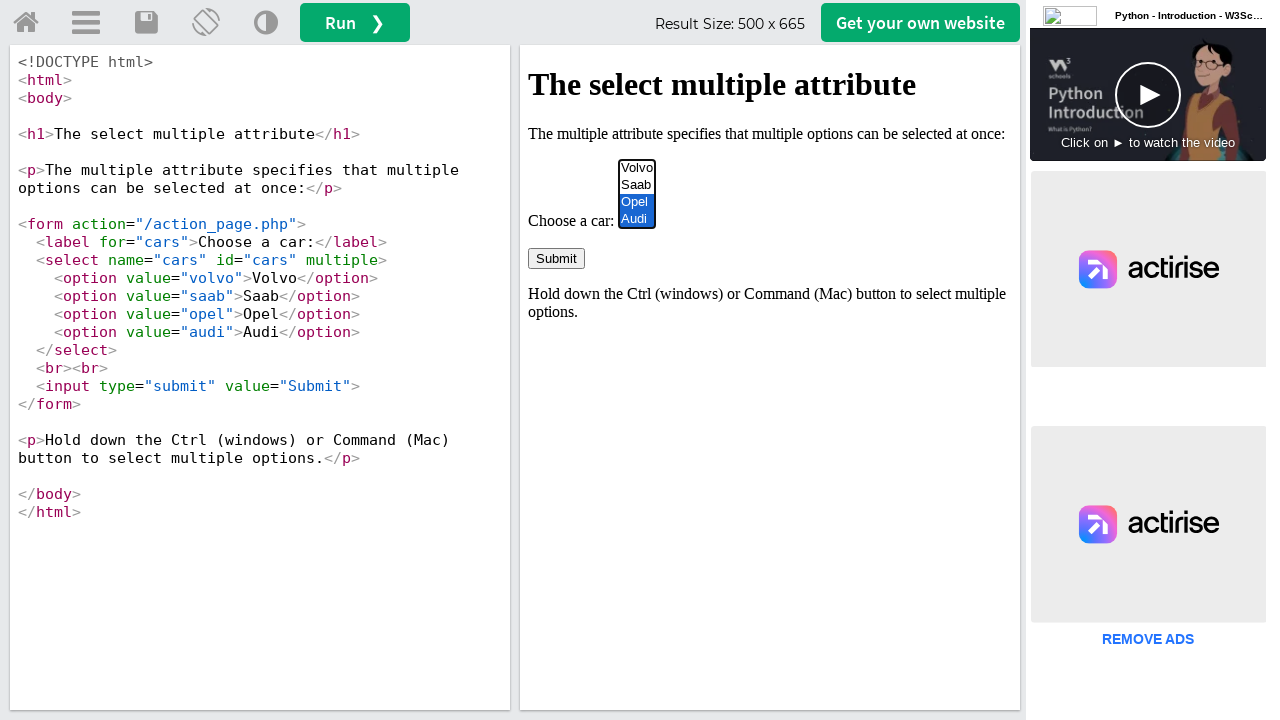